Tests a signup form by filling in first name, last name, and email fields, then clicking the submit button.

Starting URL: http://secure-retreat-92358.herokuapp.com/

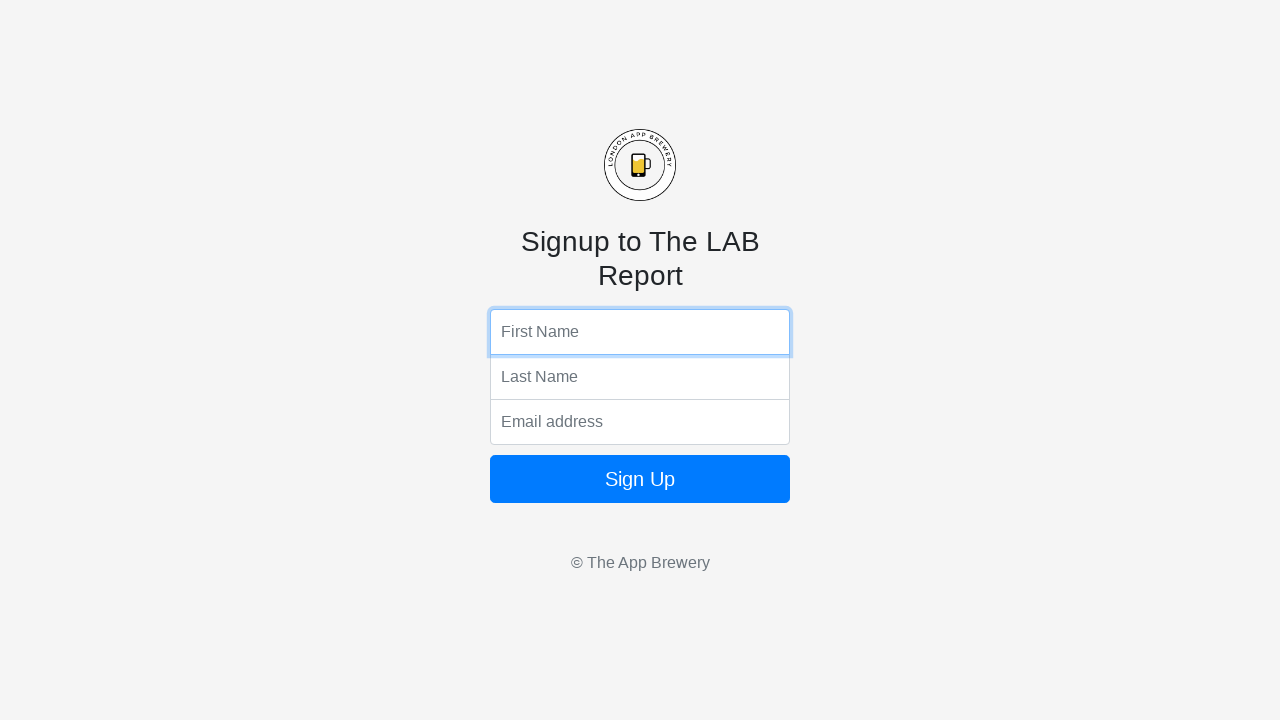

Filled first name field with 'Michael' on input[name='fName']
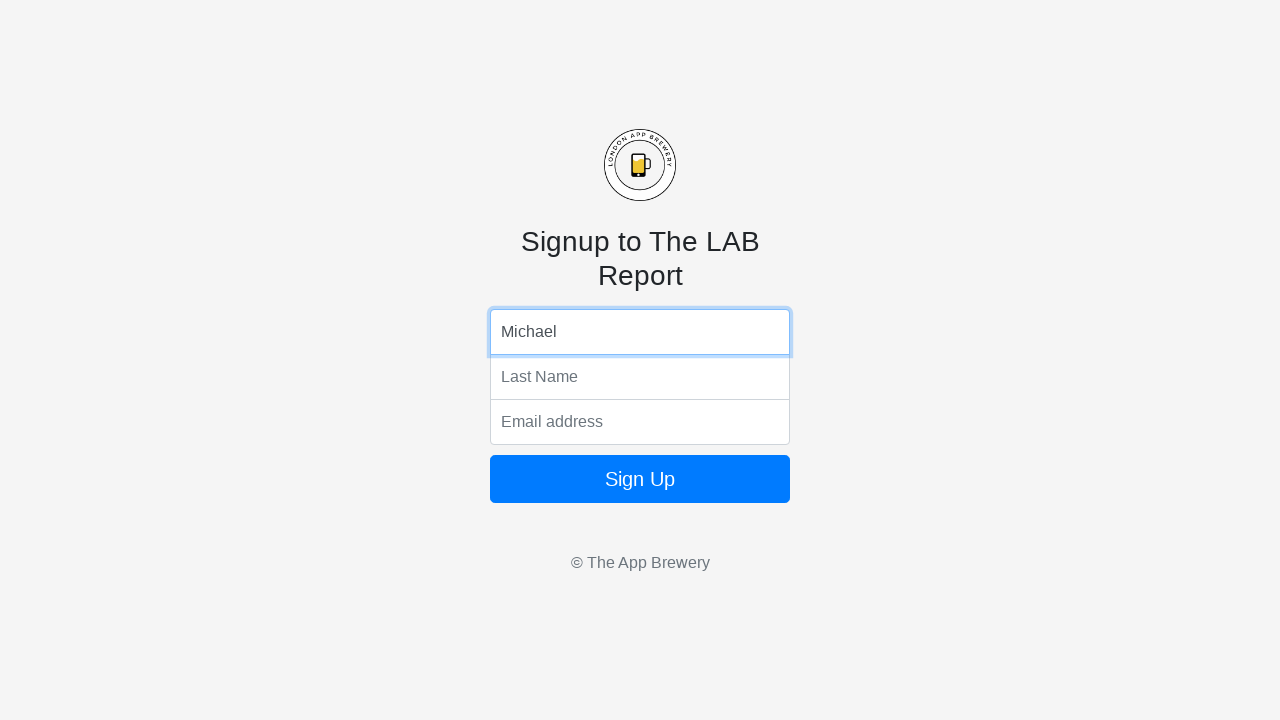

Filled last name field with 'Thompson' on input[name='lName']
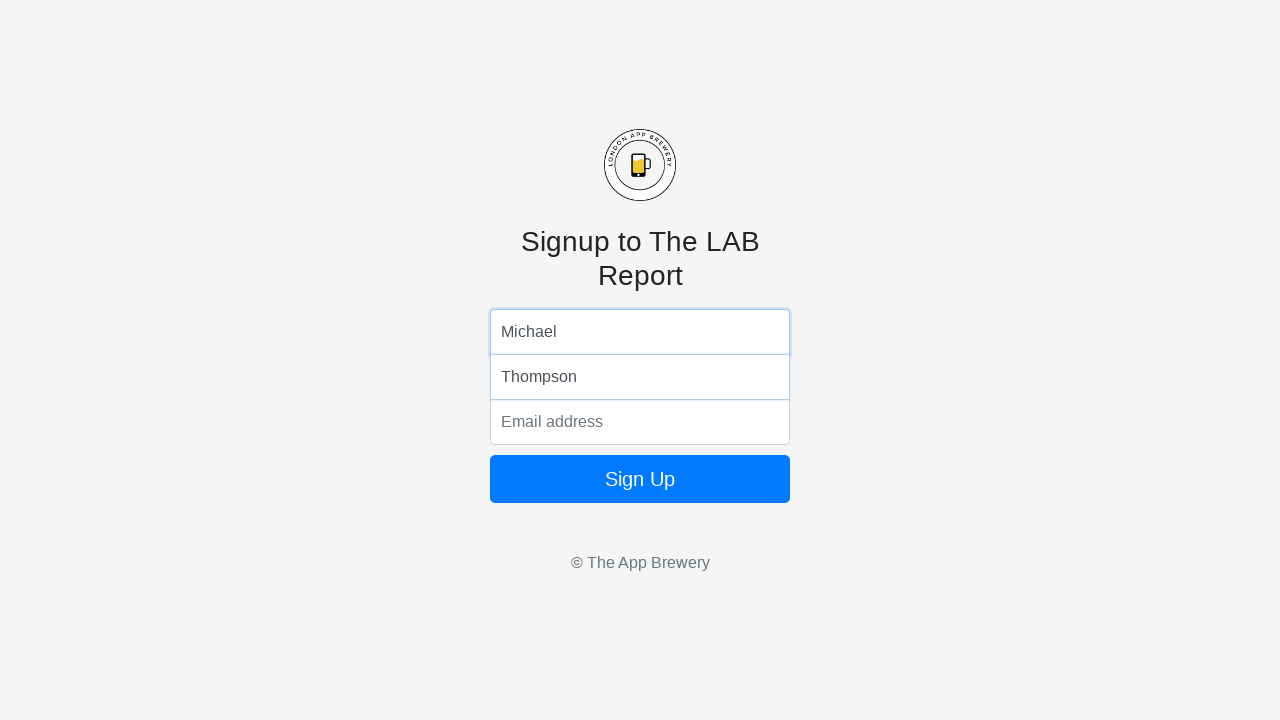

Filled email field with 'michael.thompson@example.com' on input[name='email']
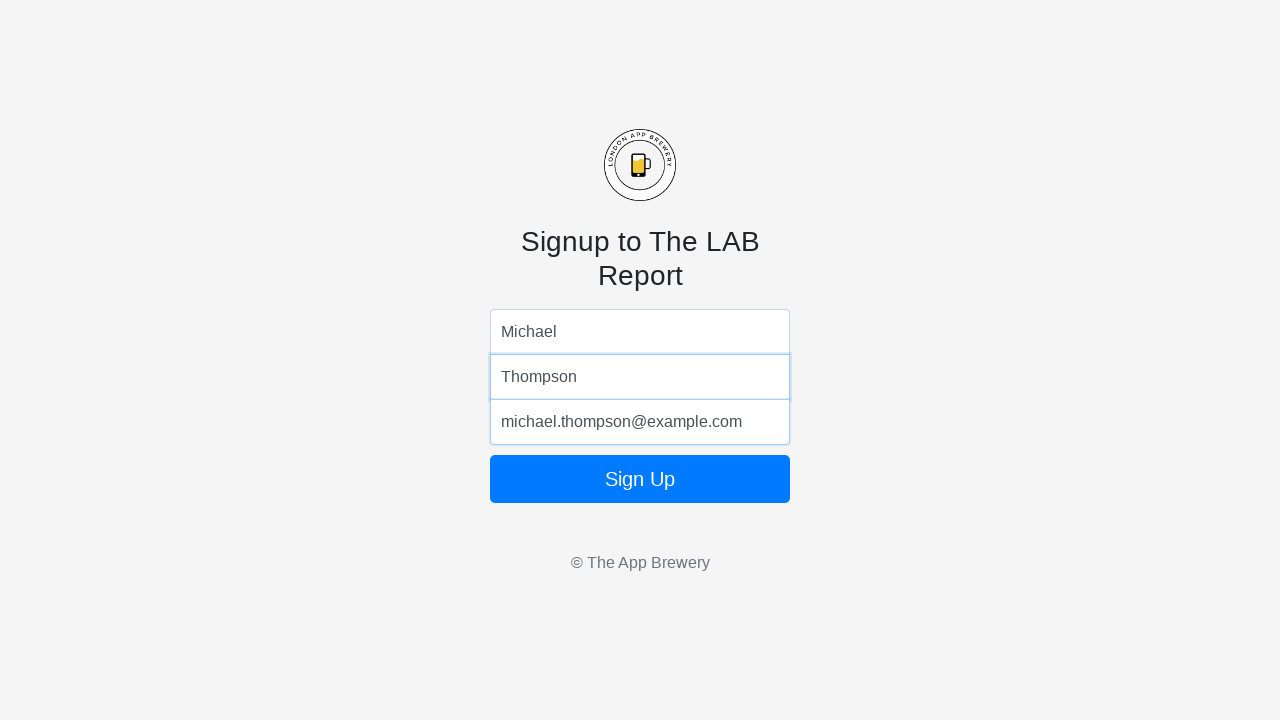

Clicked the sign up button at (640, 479) on button
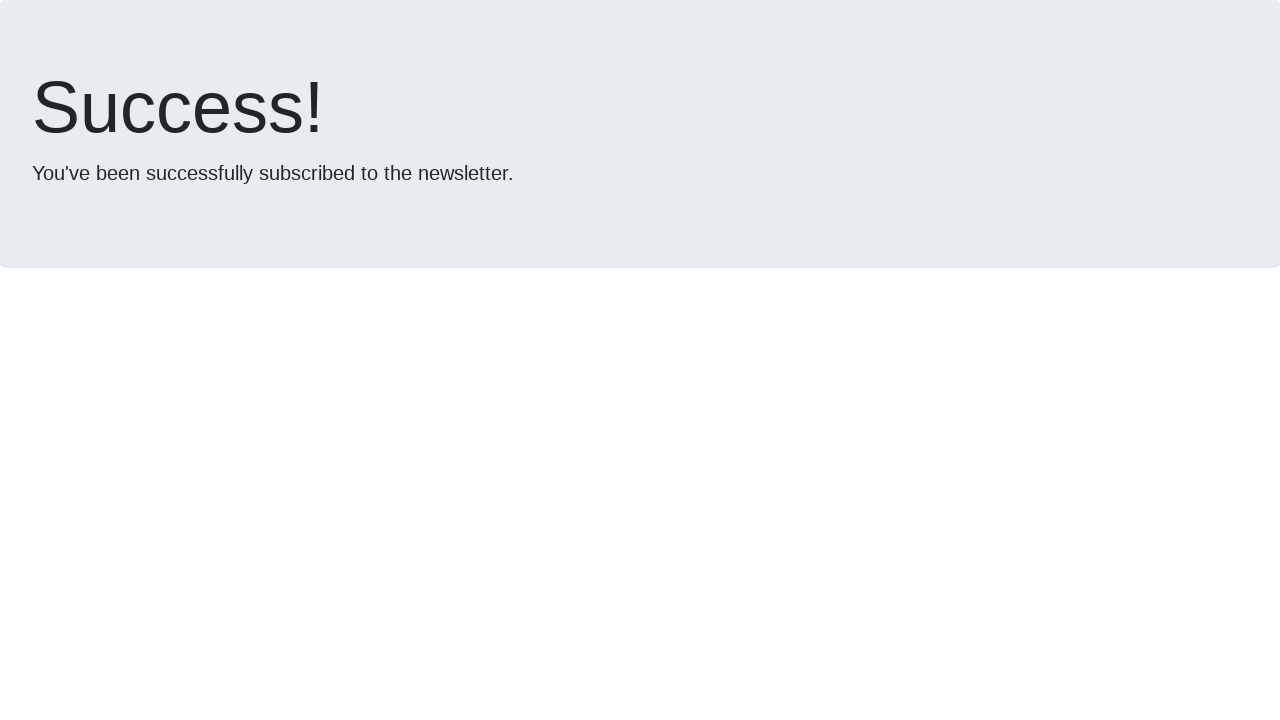

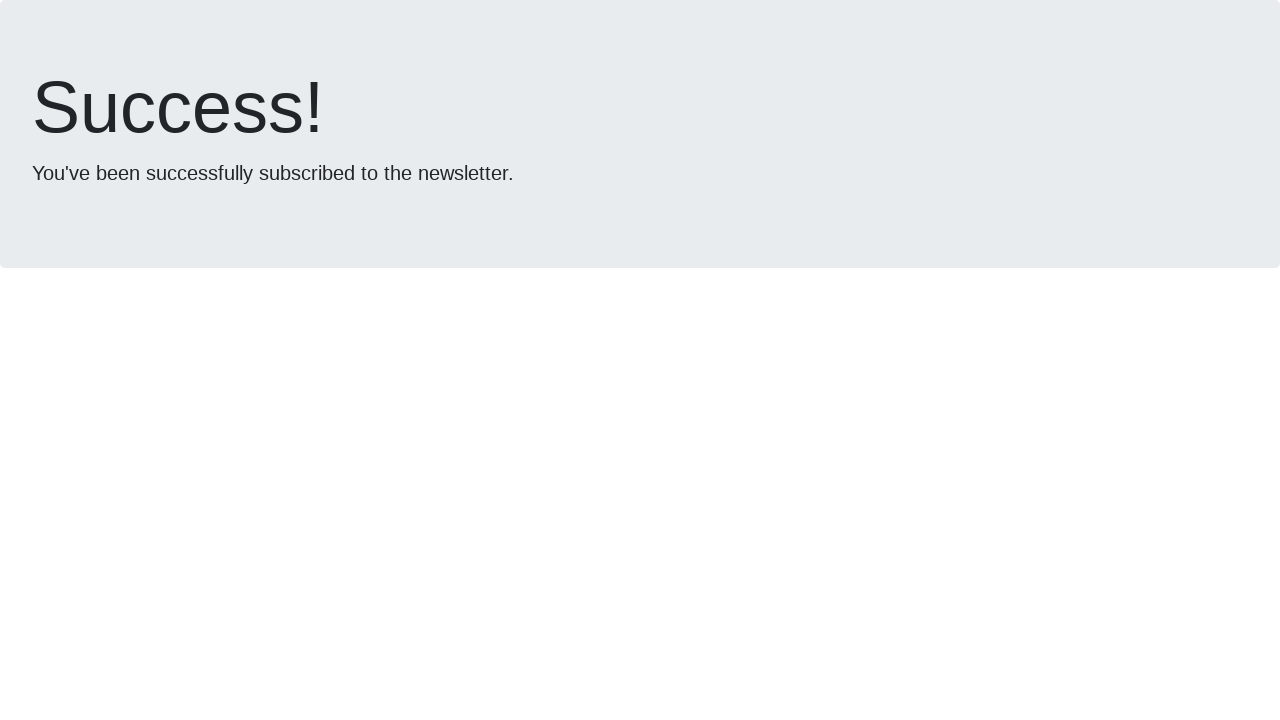